Tests the country dropdown selection functionality on GlobalsQA demo site by selecting "Åland Islands" from the dropdown menu.

Starting URL: https://www.globalsqa.com/demo-site/select-dropdown-menu/#Select%20Country

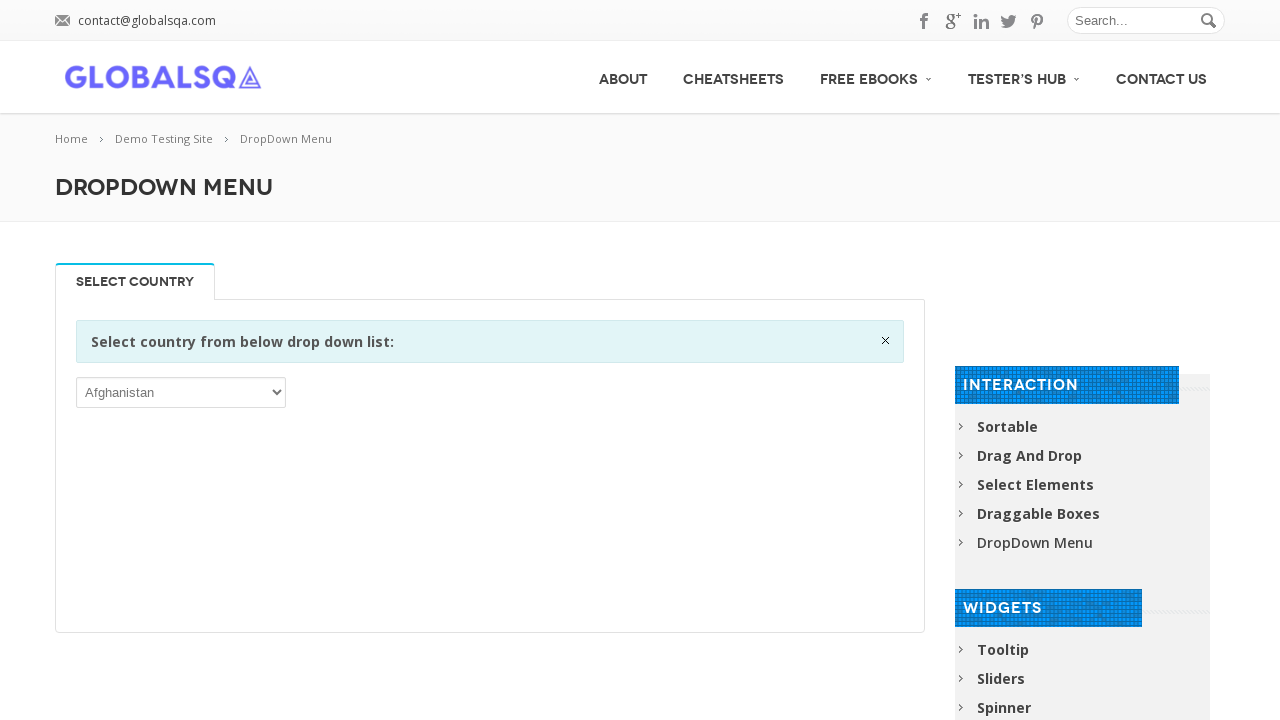

Located the country dropdown menu
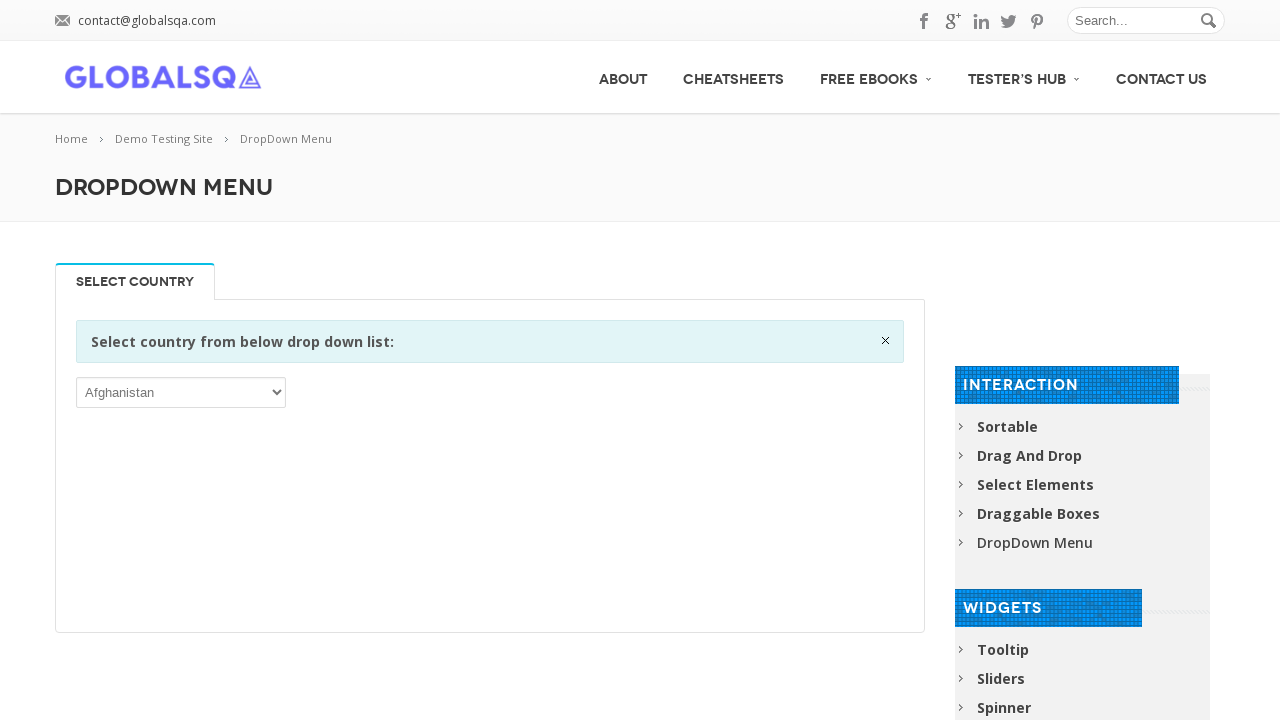

Selected 'Åland Islands' from the country dropdown on xpath=//li[@id='Select Country']/following::select >> nth=0
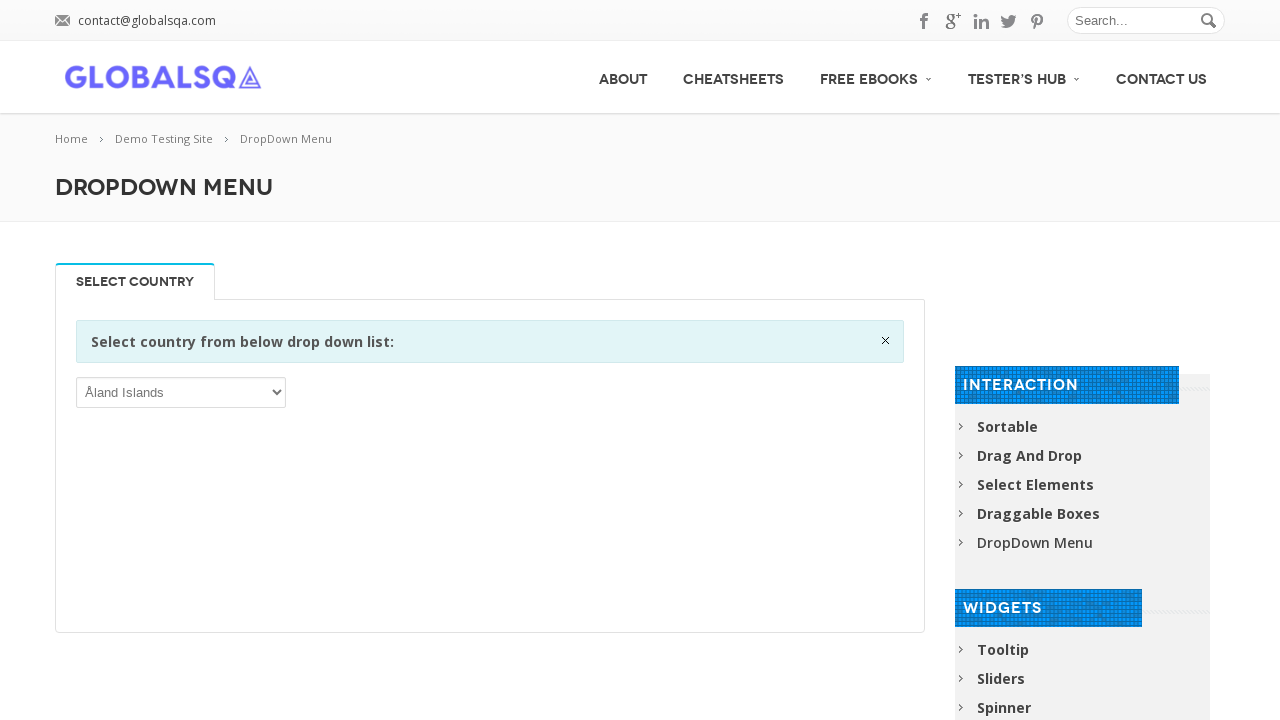

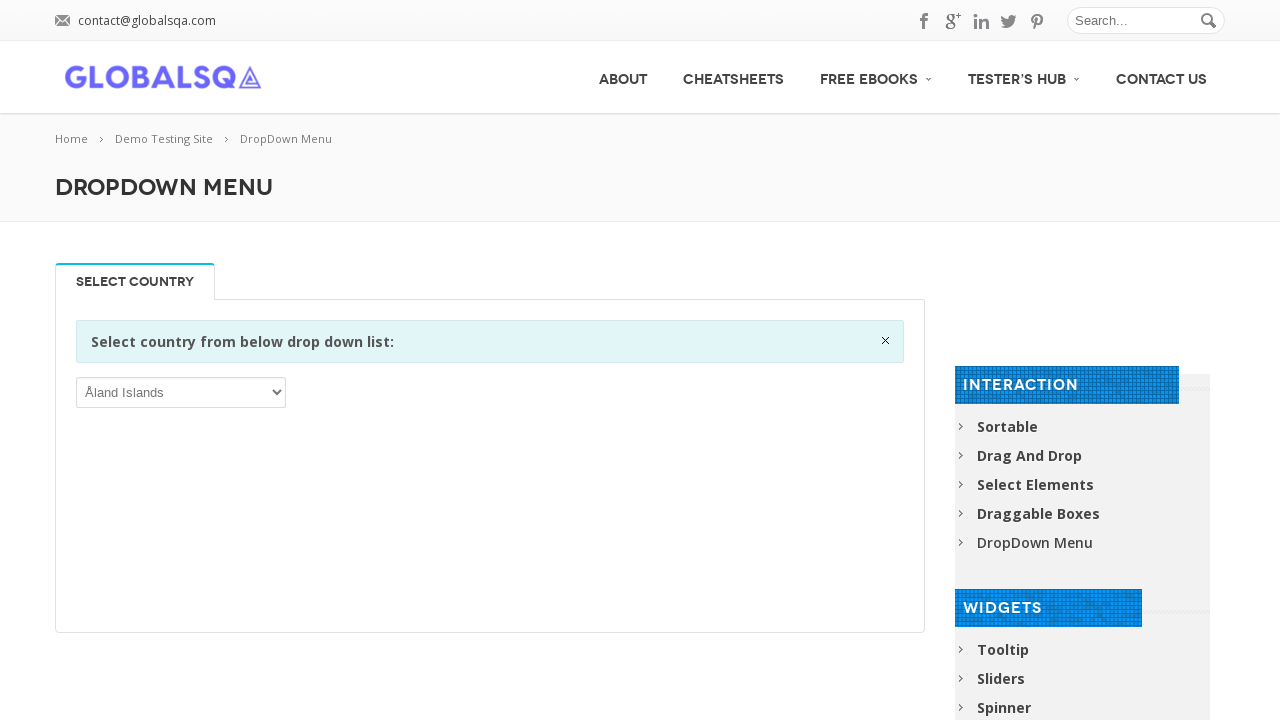